Tests the search functionality by searching for "kot" and verifying all results contain the search term

Starting URL: http://www.99-bottles-of-beer.net/

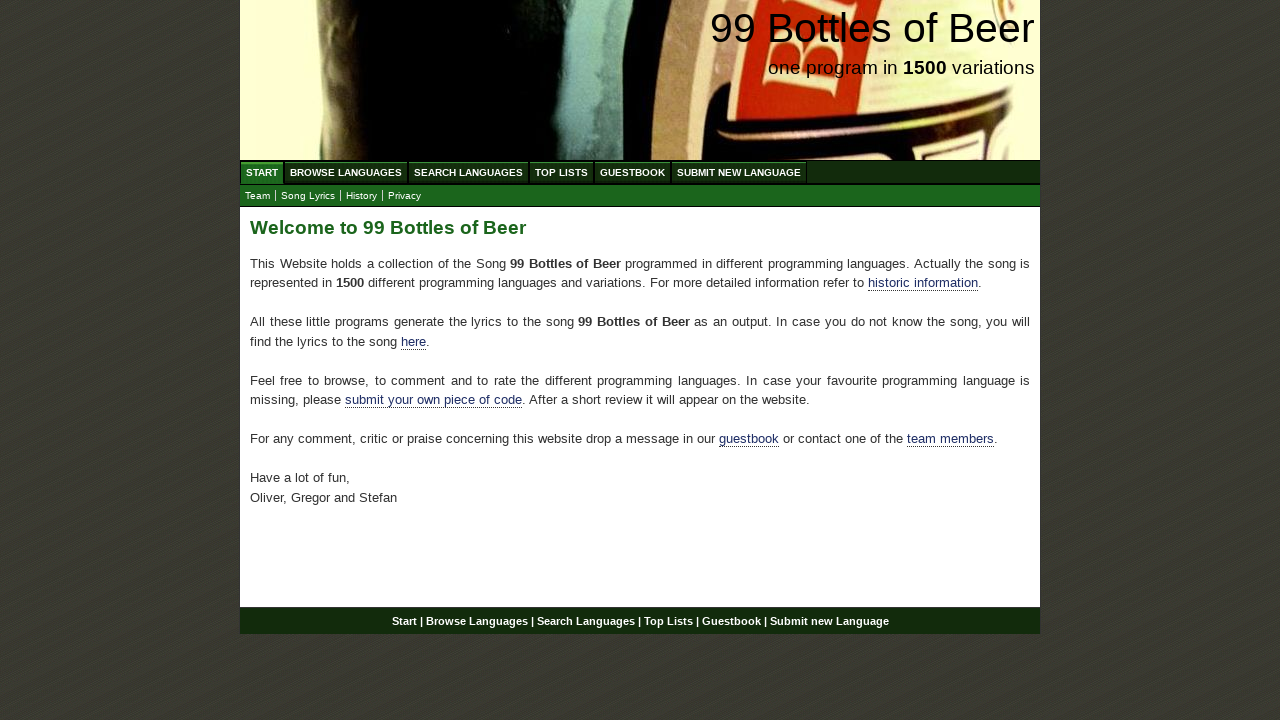

Clicked Search Languages button at (468, 172) on xpath=//li/a[text()='Search Languages']
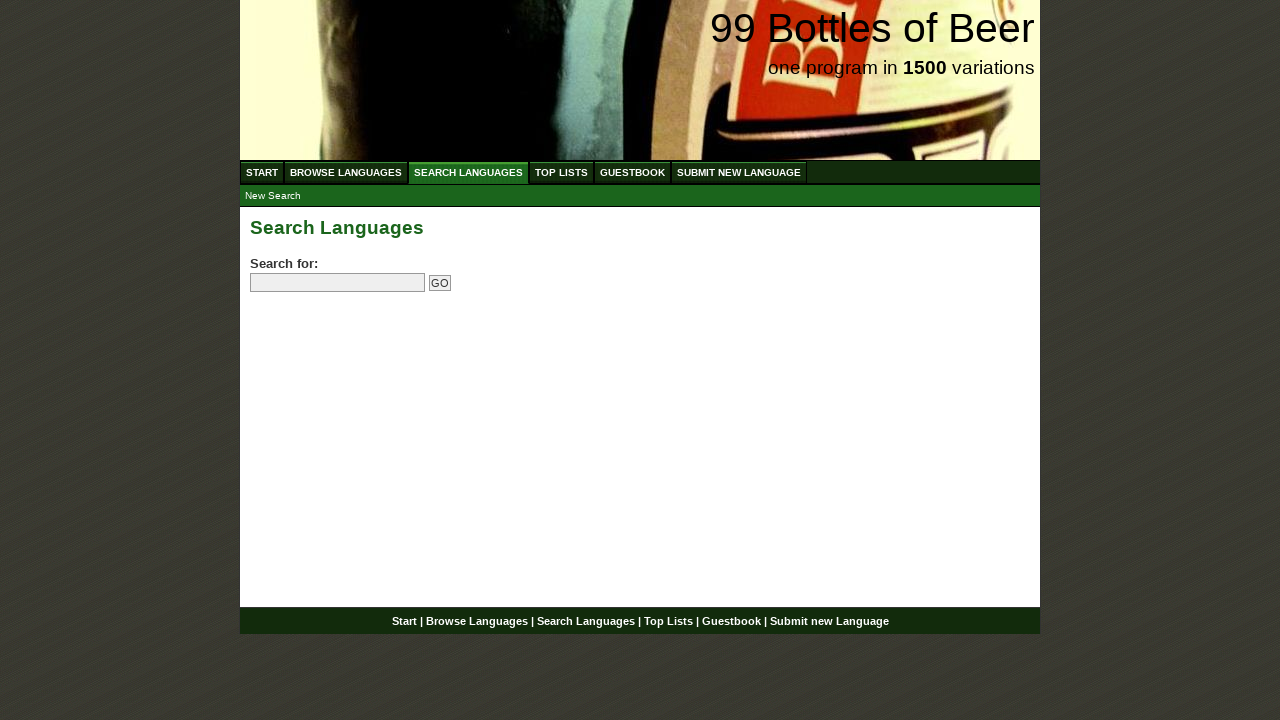

Filled search field with 'kot' on //input[@name='search']
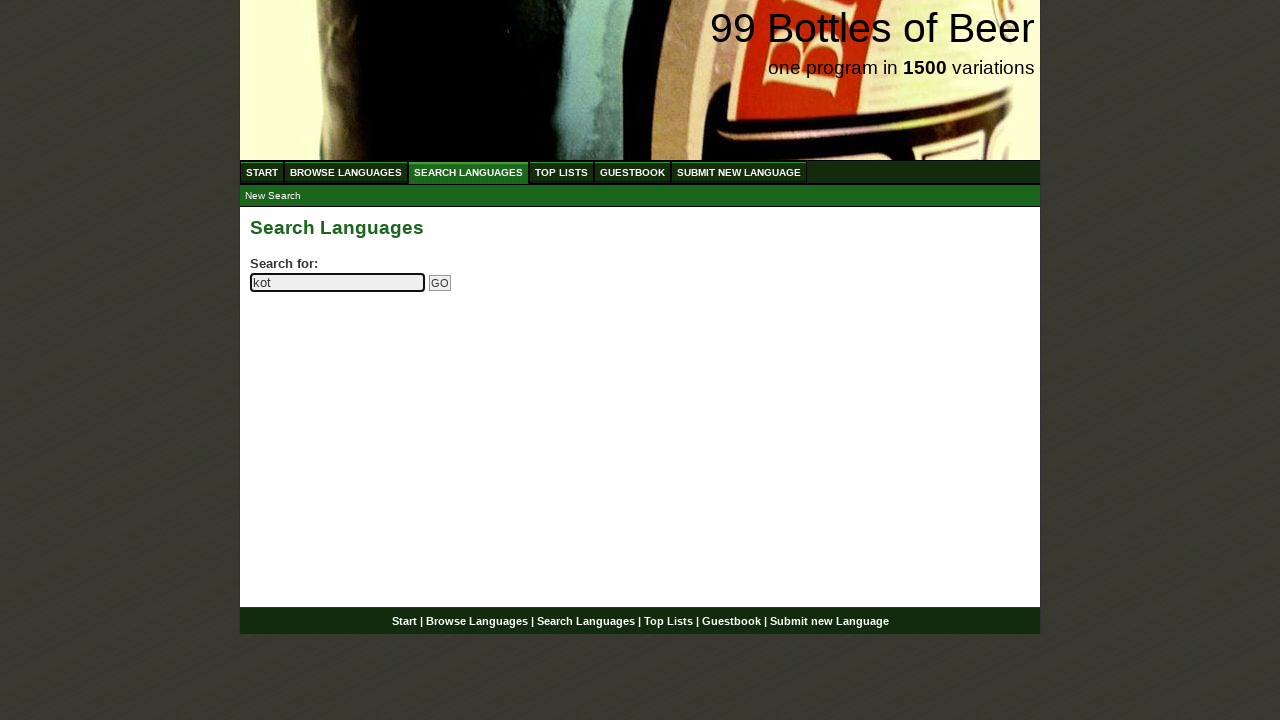

Clicked Go button to search at (440, 283) on xpath=//input[@name='submitsearch']
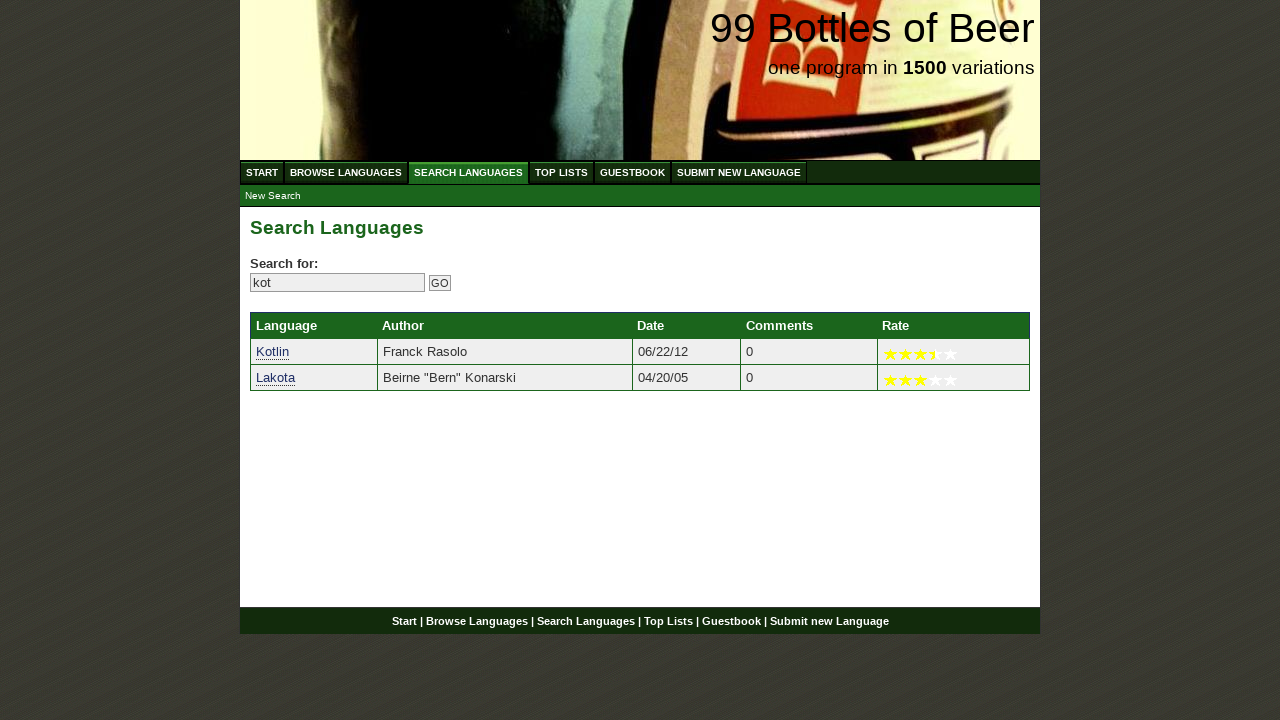

Search results loaded with language links
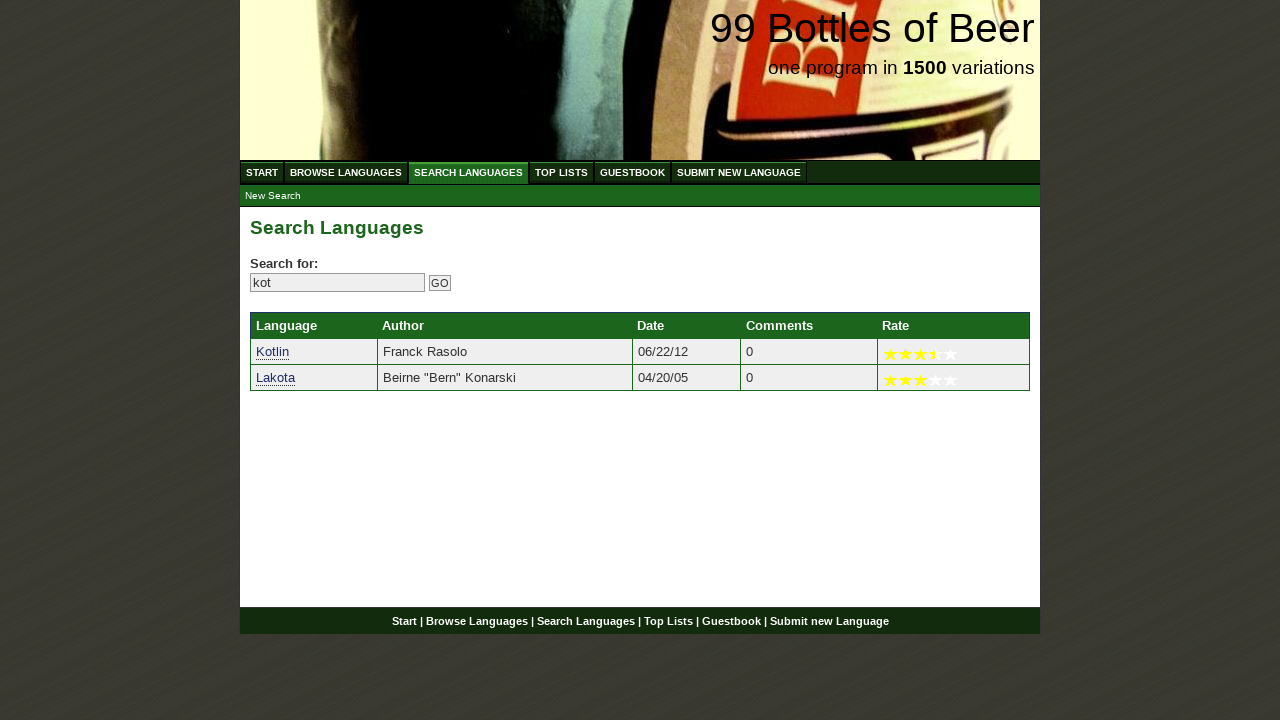

Located 2 search results
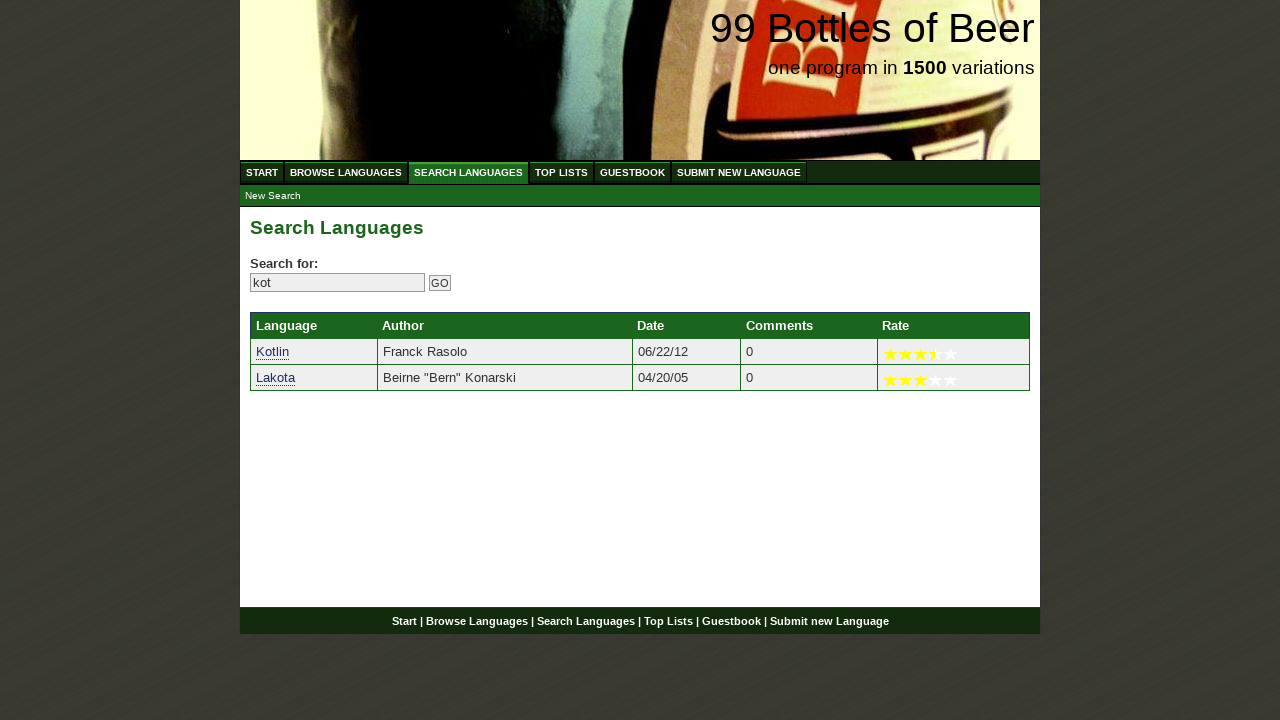

Verified search result 'Kotlin' contains 'kot'
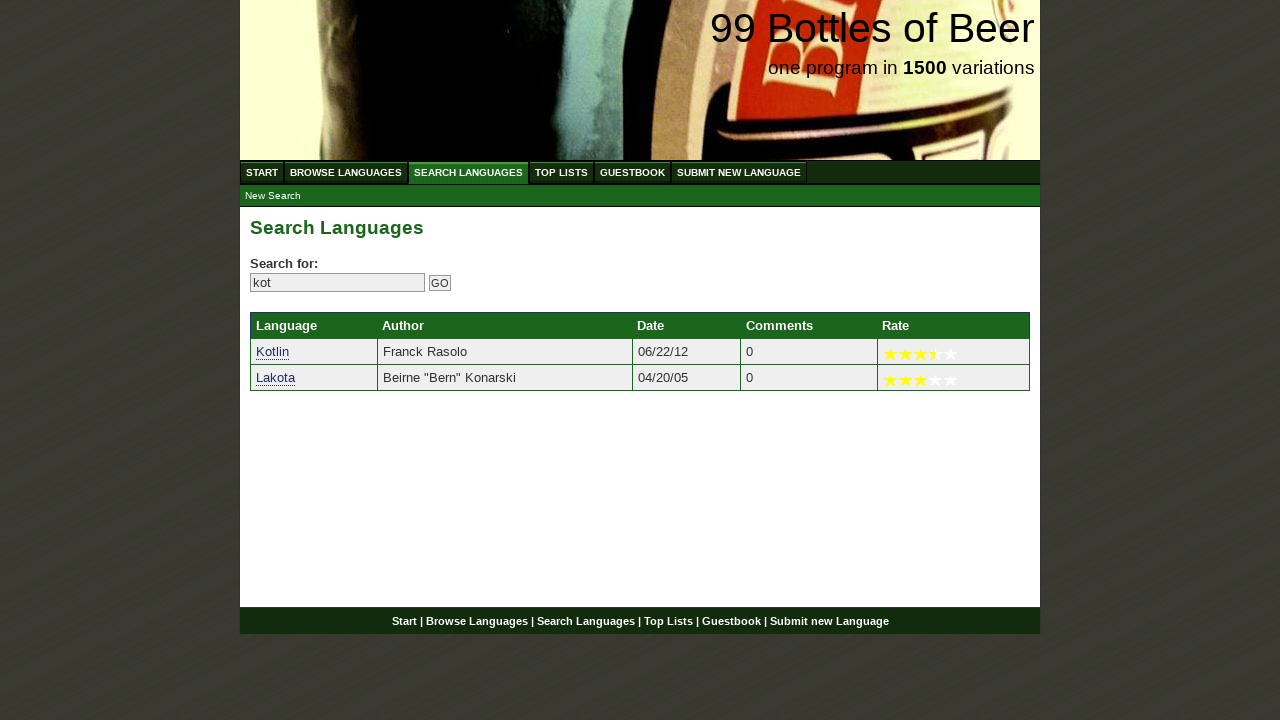

Verified search result 'Lakota' contains 'kot'
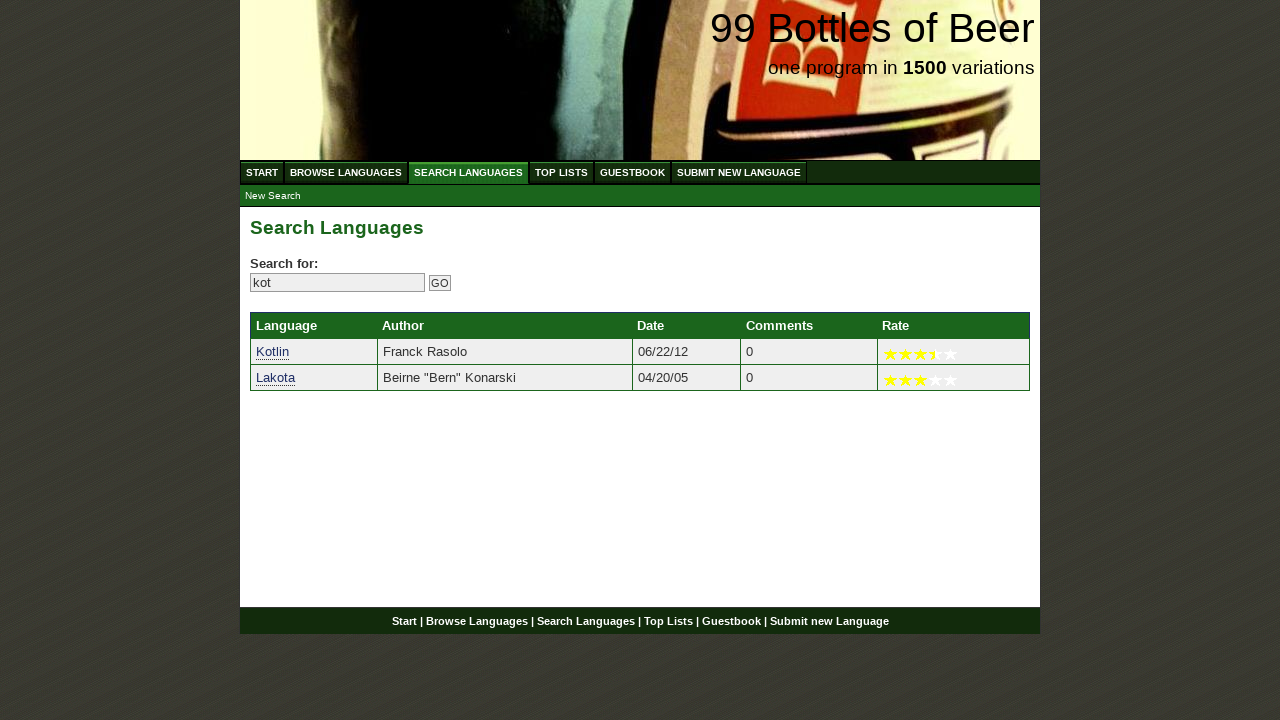

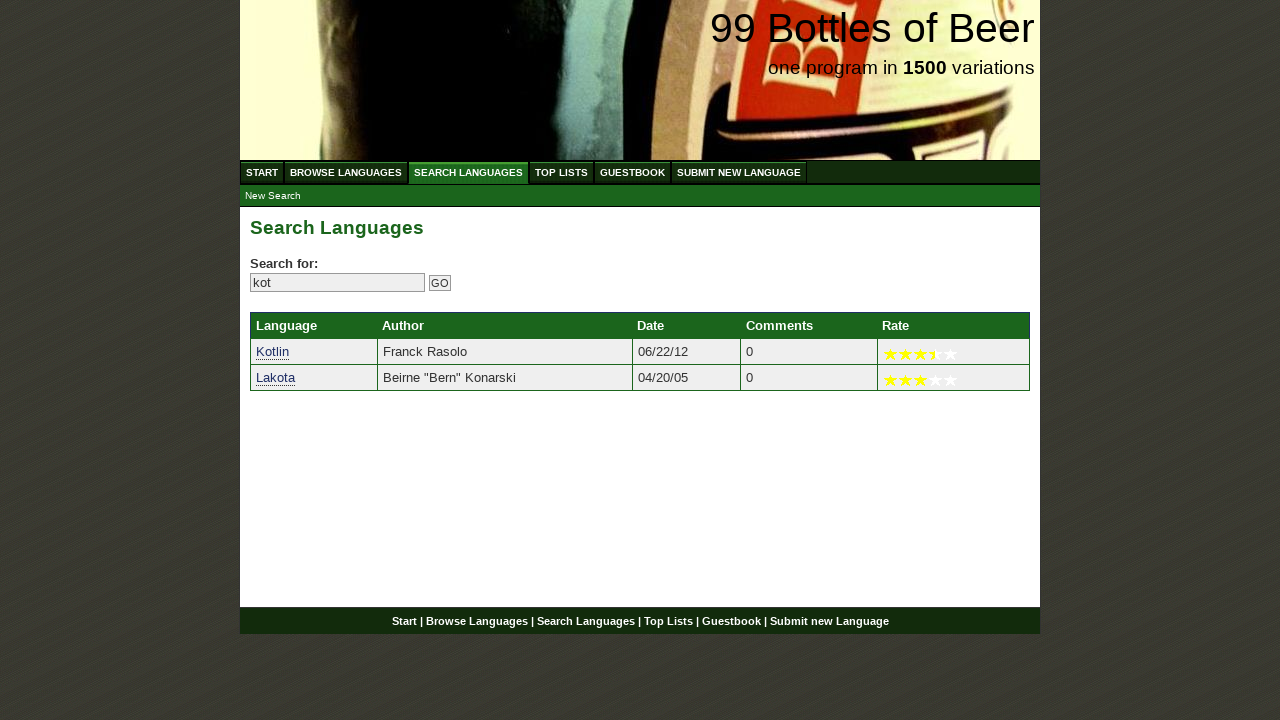